Tests context menu with right-click action demonstrating Actions vs Action classes

Starting URL: http://swisnl.github.io/jQuery-contextMenu/demo.html

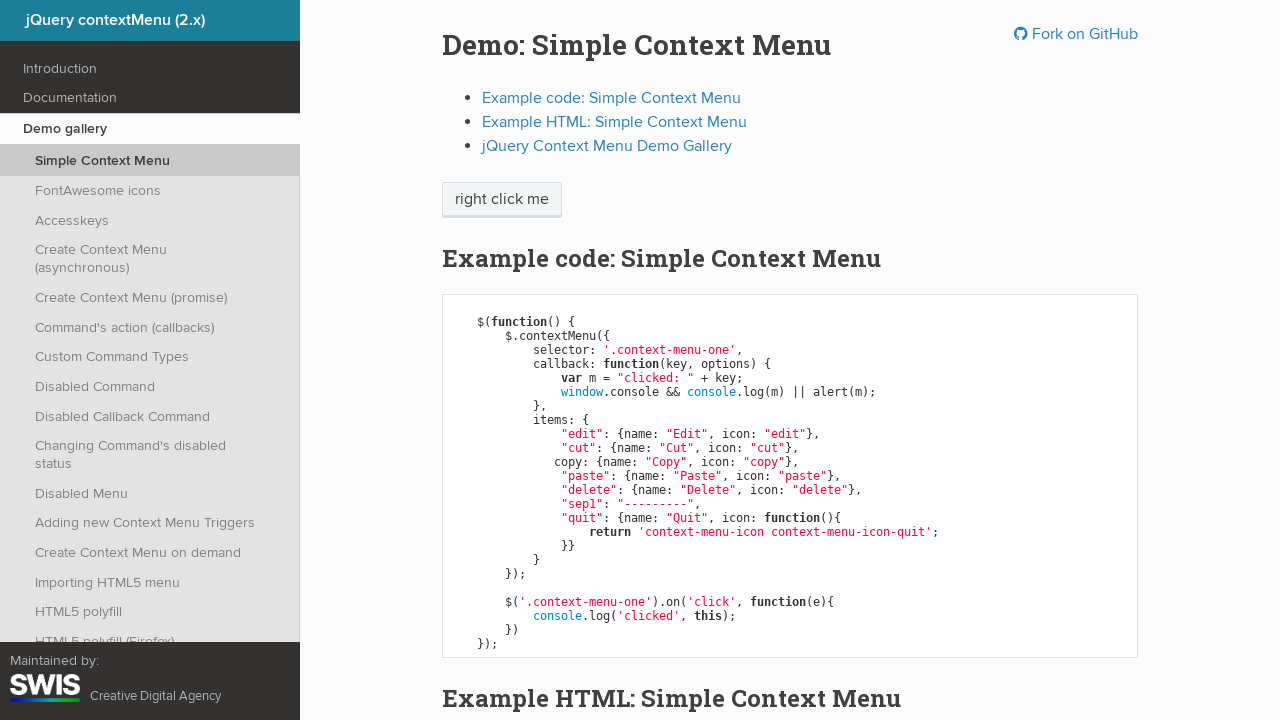

Located context menu button element
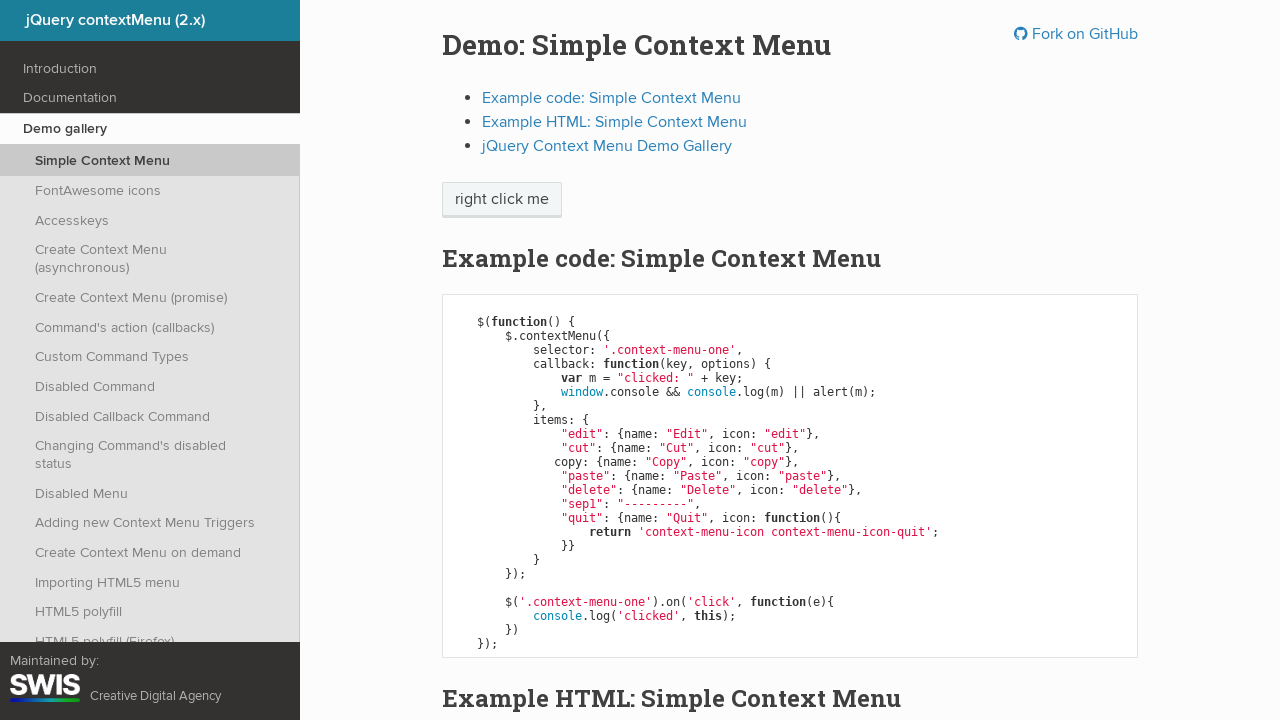

Right-clicked context menu button to open context menu at (502, 200) on xpath=//span[@class='context-menu-one btn btn-neutral']
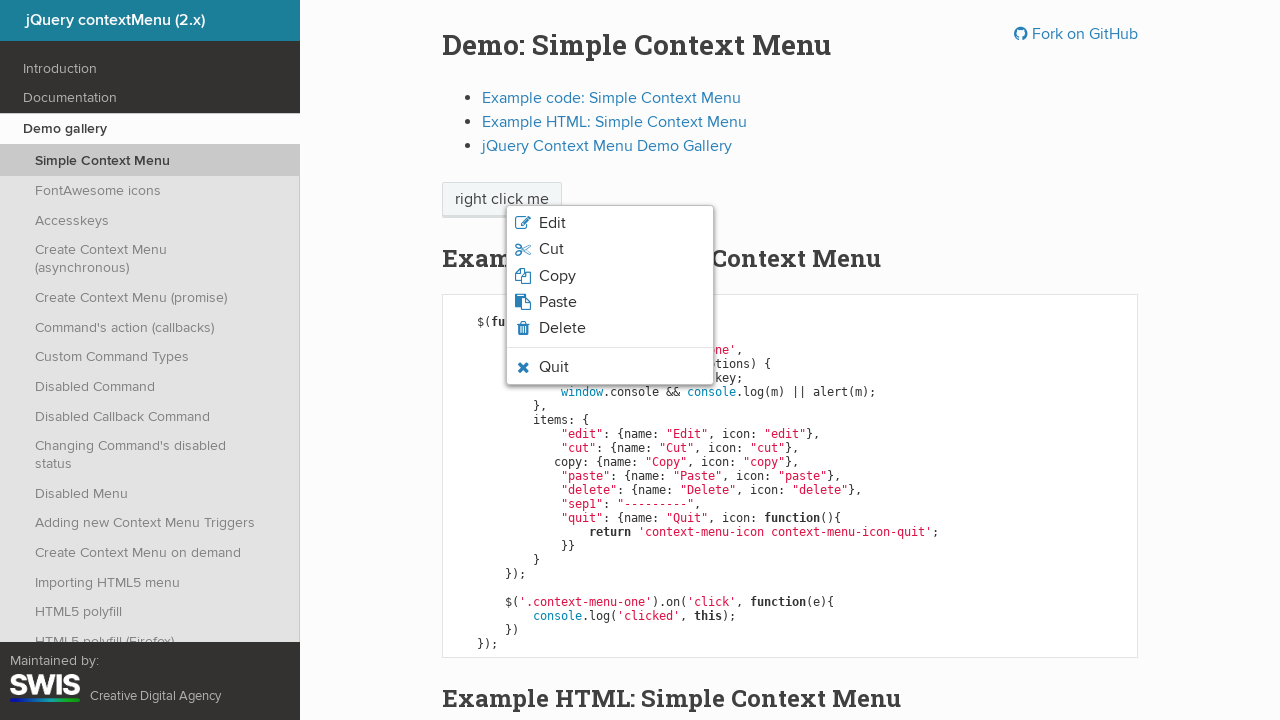

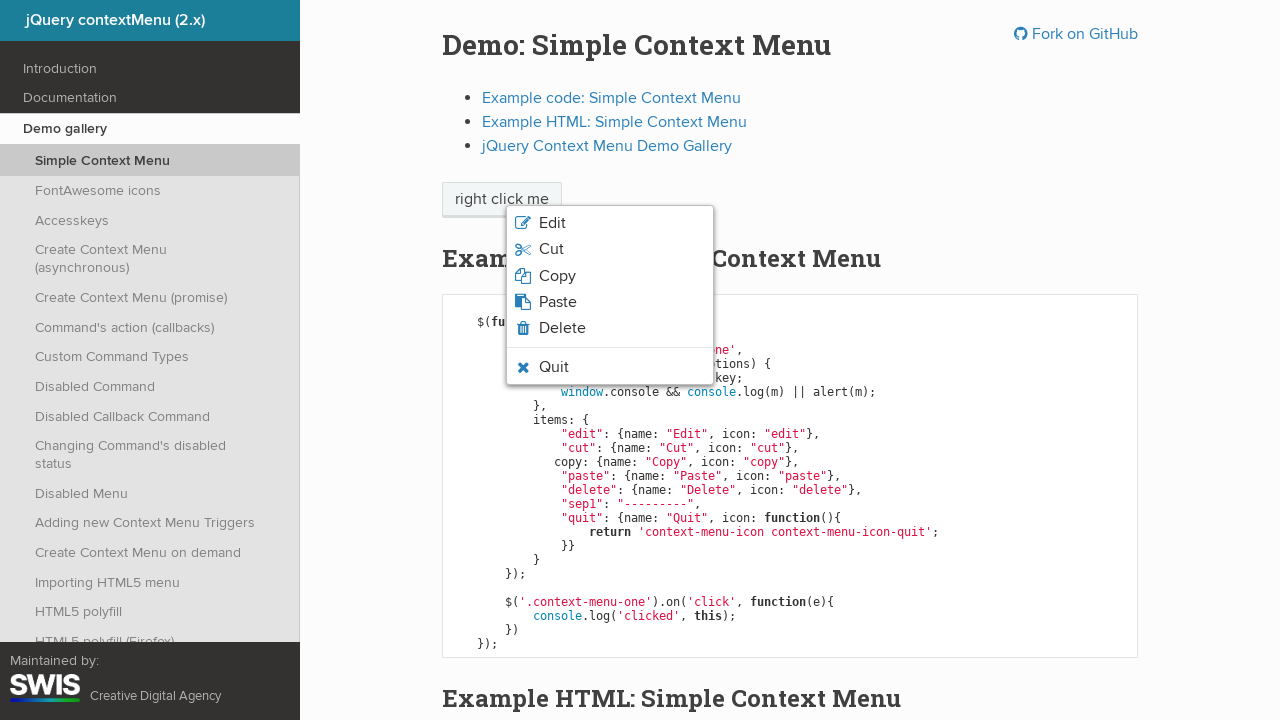